Tests modal dialog by opening it, verifying the modal text content displays "Some text here"

Starting URL: https://formy-project.herokuapp.com/

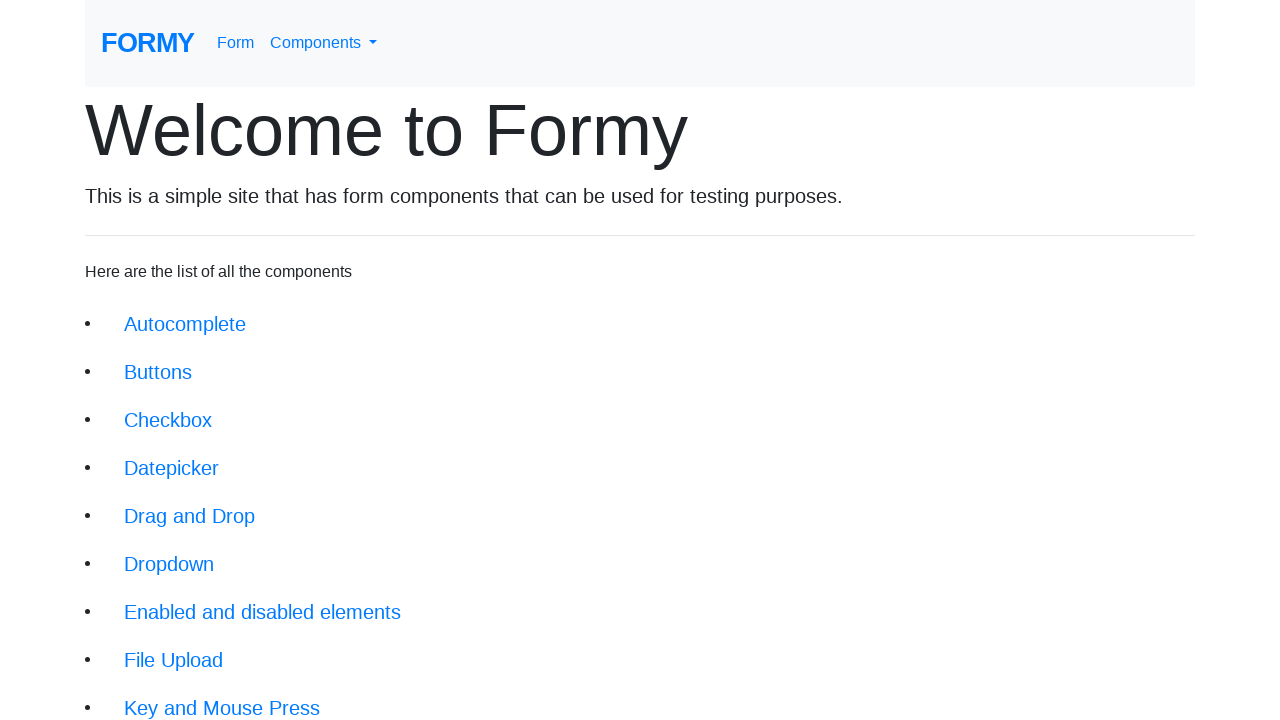

Clicked on Modal link in navigation at (151, 504) on xpath=/html/body/div/div/li[10]/a
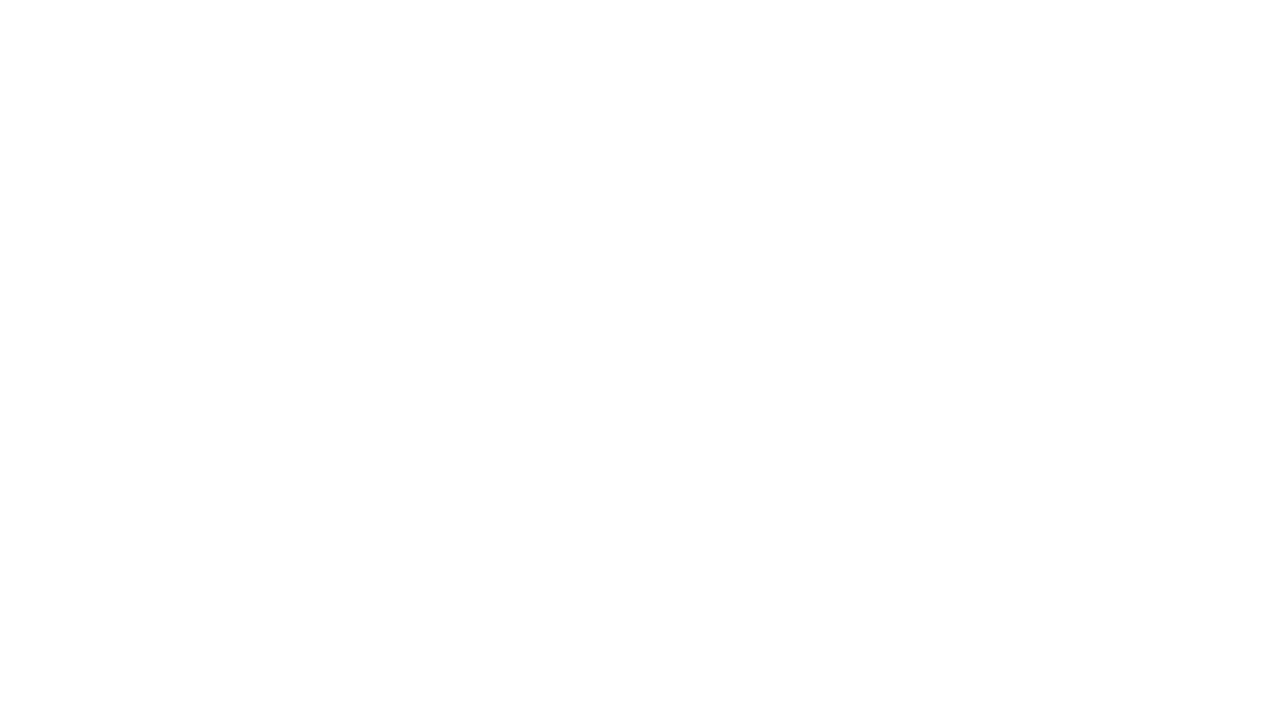

Modal page loaded with networkidle state
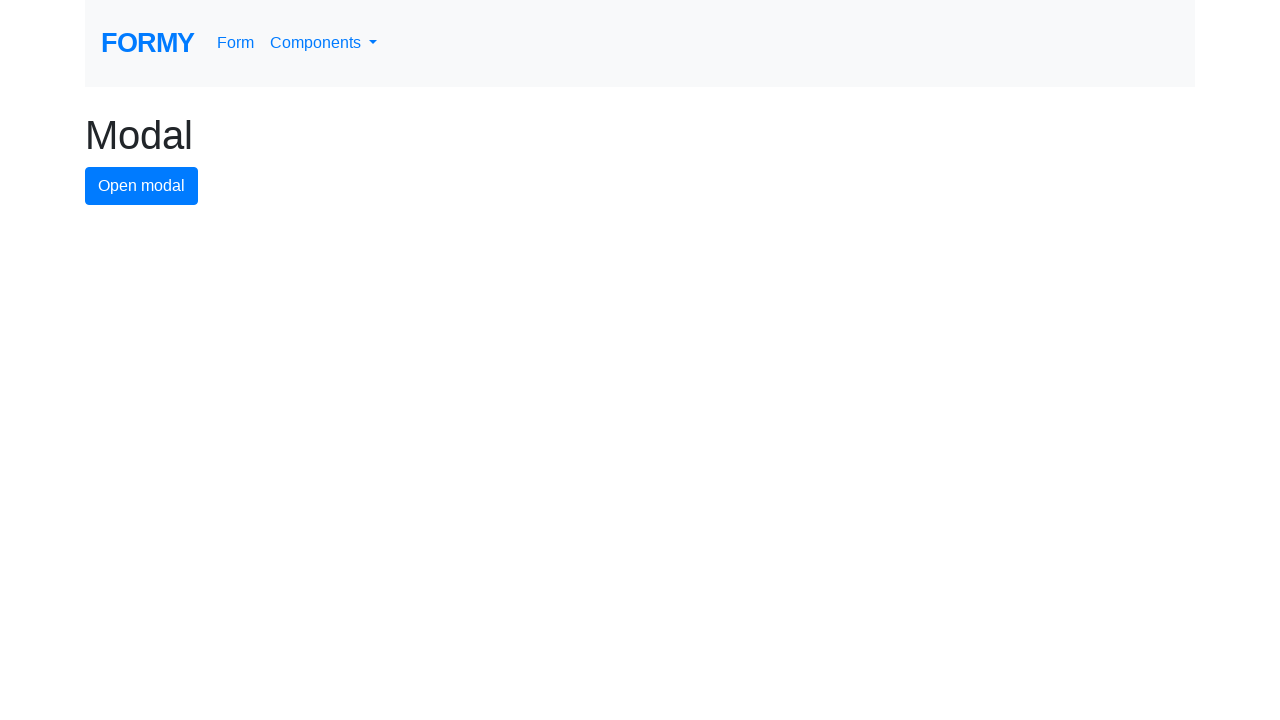

Clicked modal button to open modal dialog at (142, 186) on #modal-button
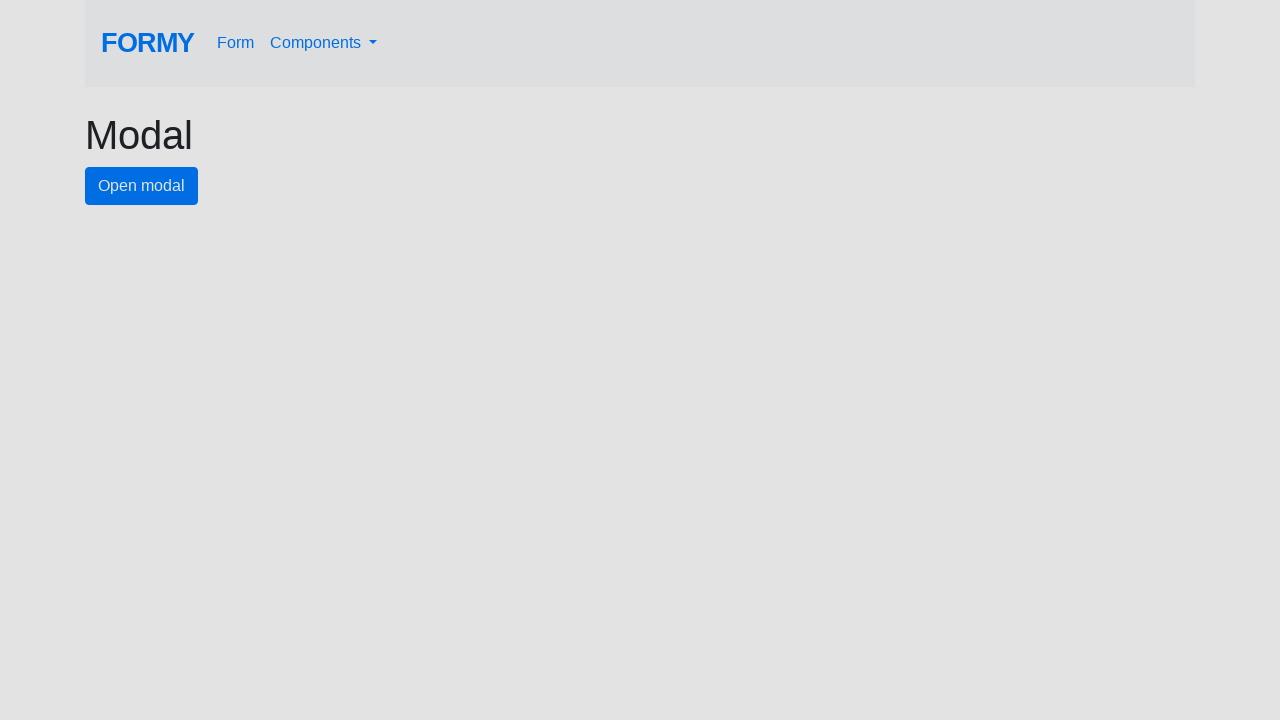

Modal dialog appeared and is visible
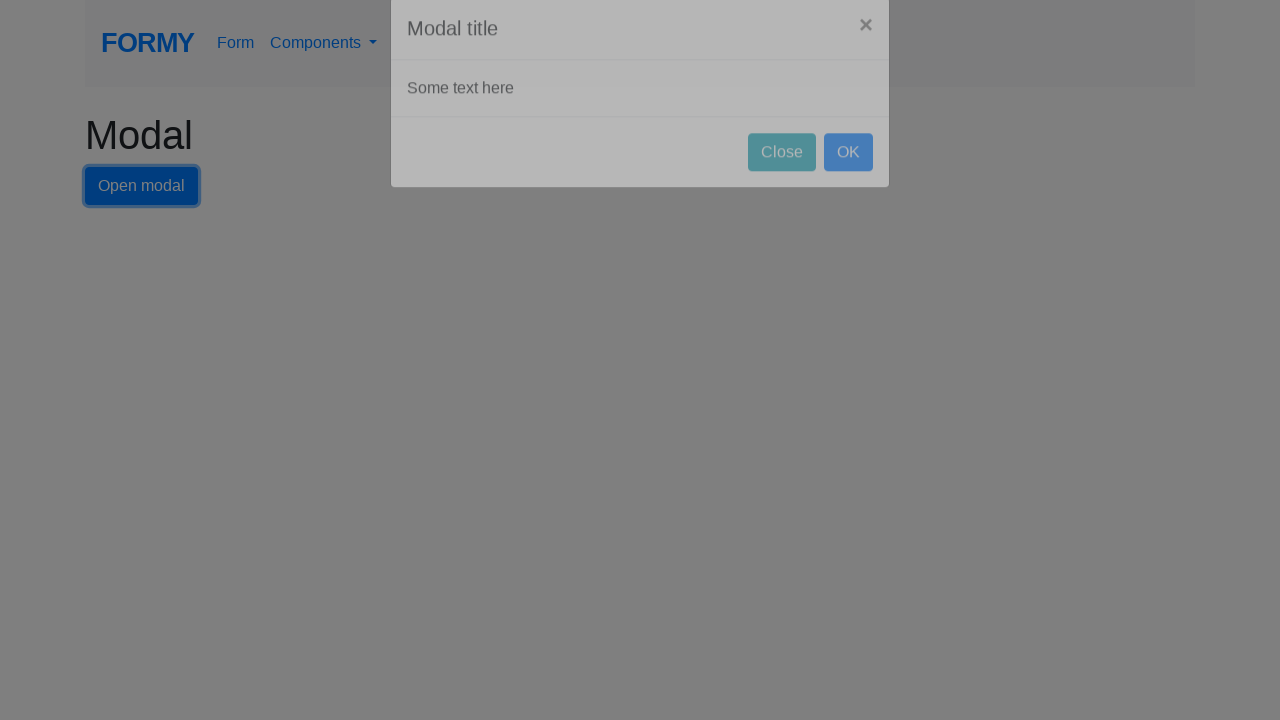

Retrieved modal text content
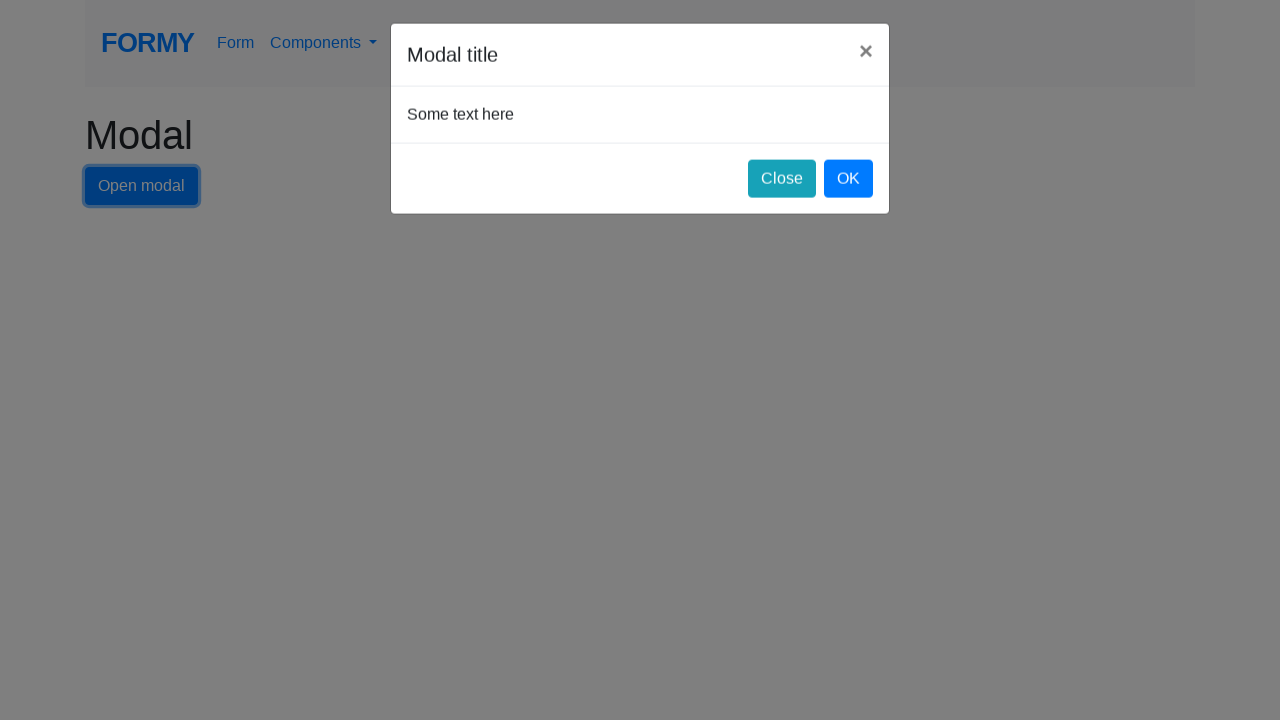

Verified modal text contains 'Some text here'
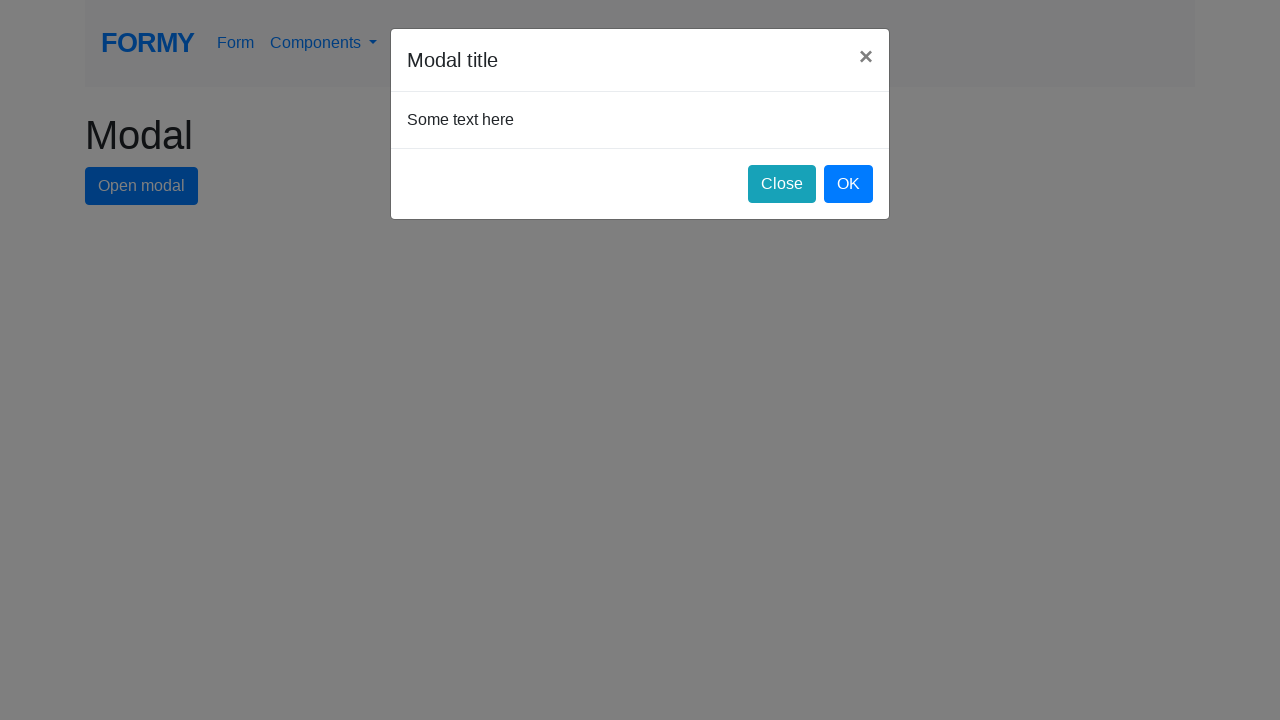

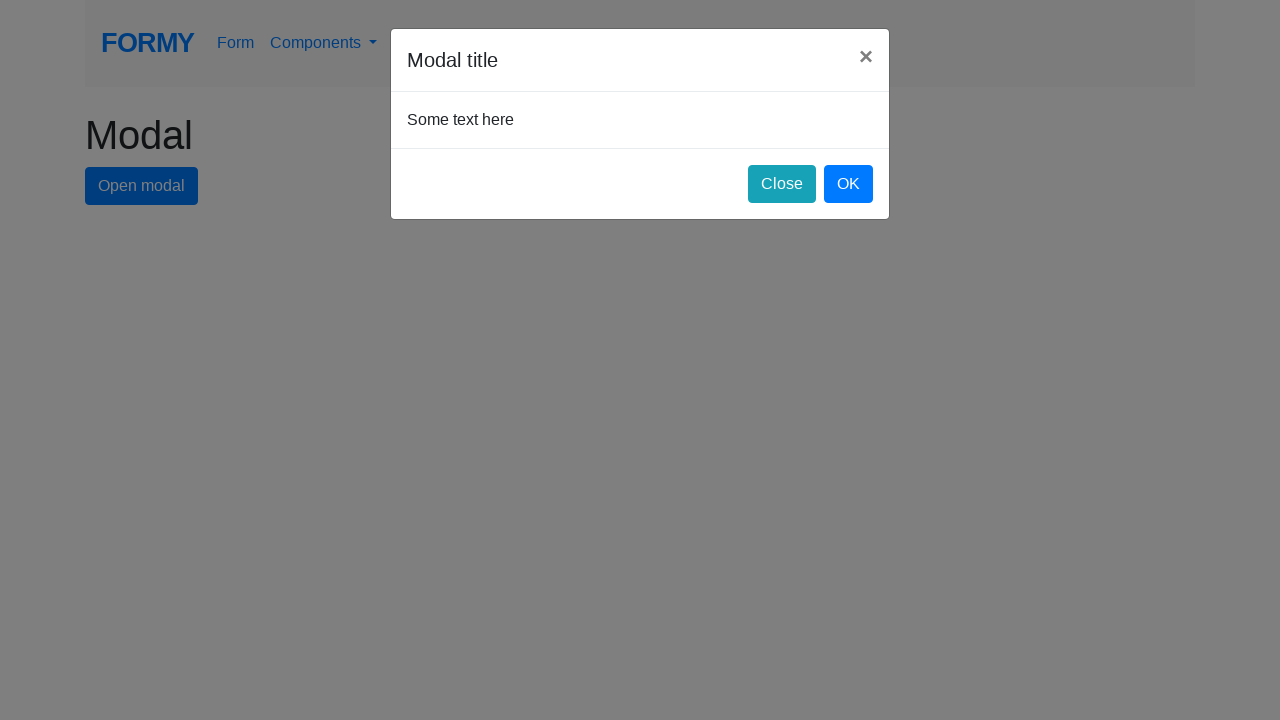